Tests registration form validation when confirm email does not match the original email

Starting URL: https://alada.vn/tai-khoan/dang-ky.html

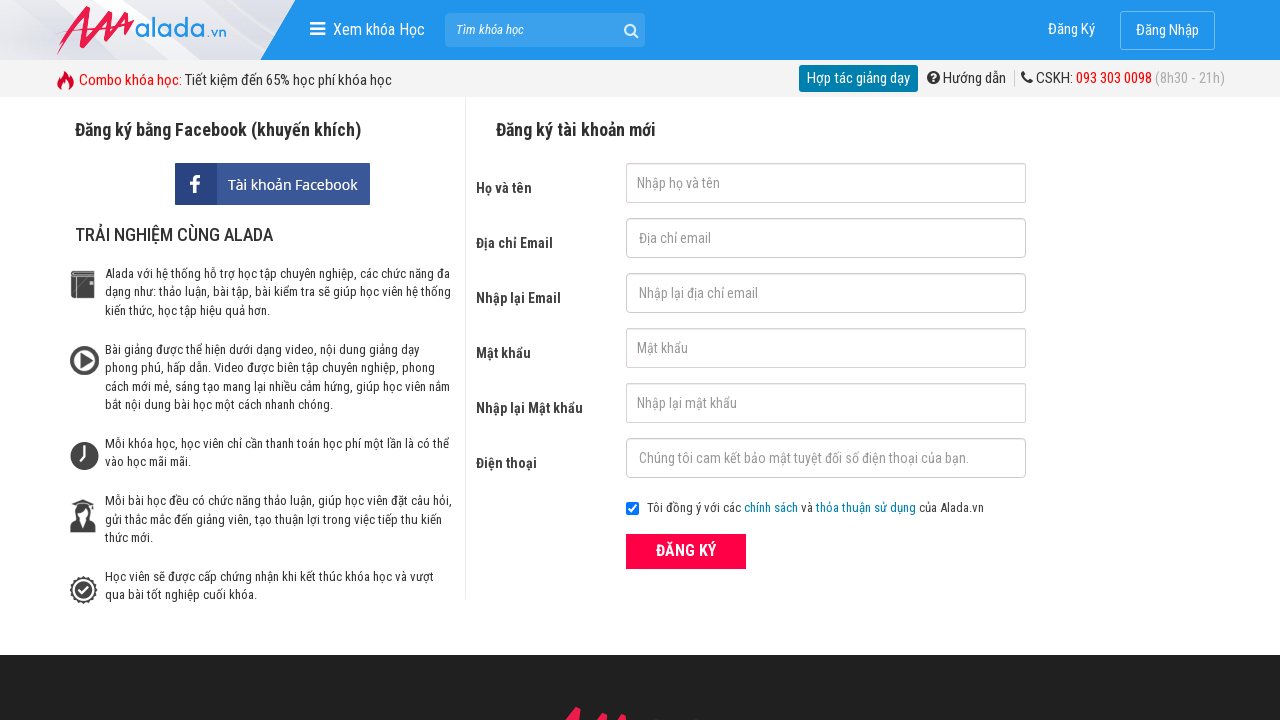

Filled first name field with 'Tran Minh Khoa' on #txtFirstname
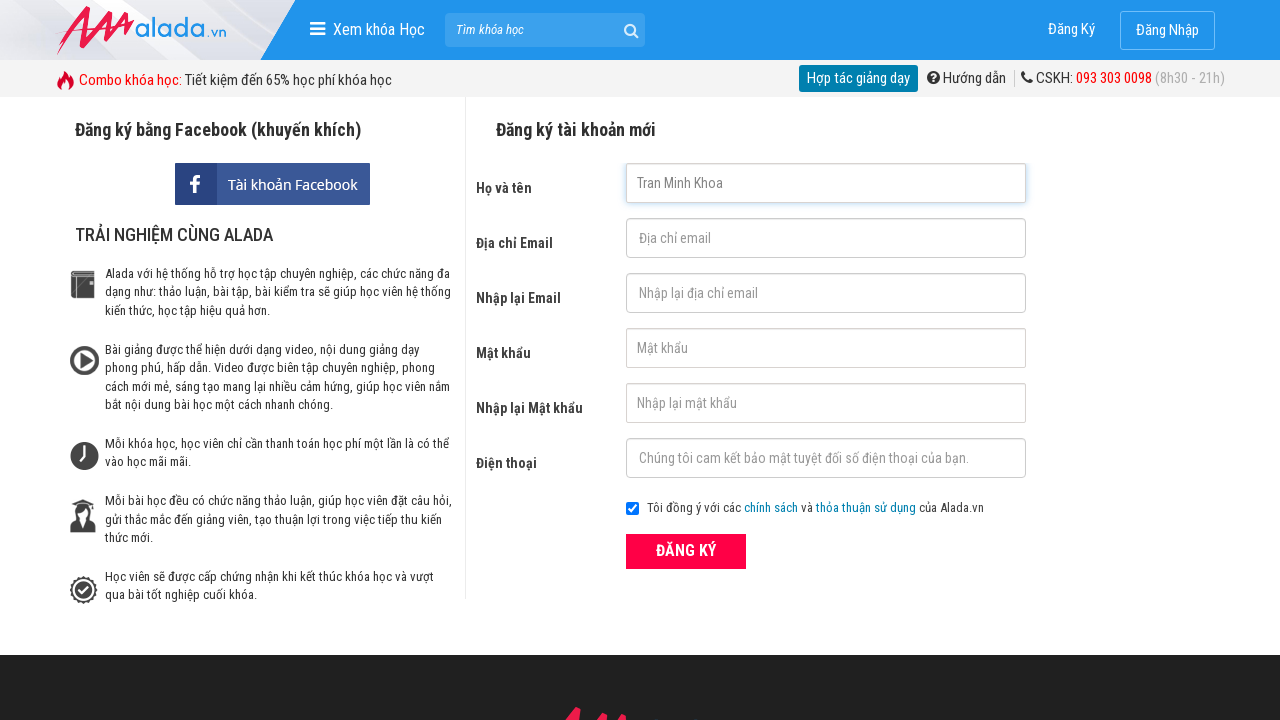

Filled email field with 'testuser2024@gmail.com' on #txtEmail
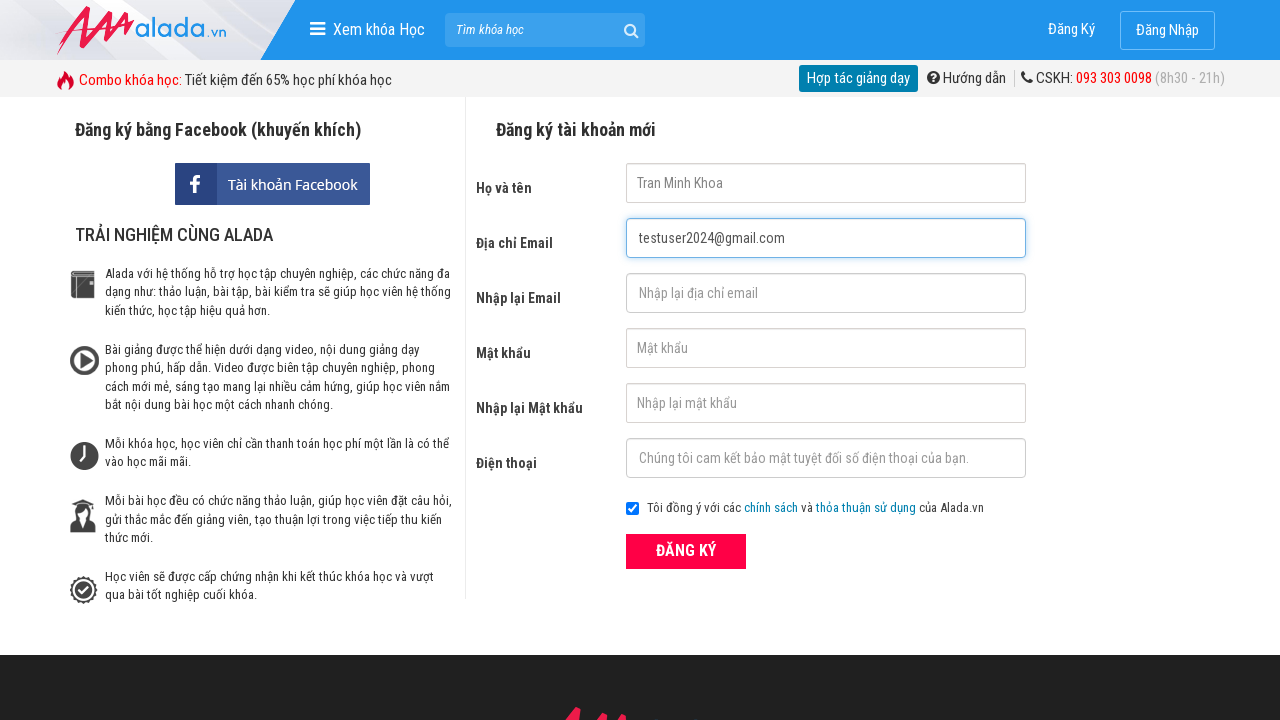

Filled confirm email field with mismatched email 'differentemail@gmail.com' on #txtCEmail
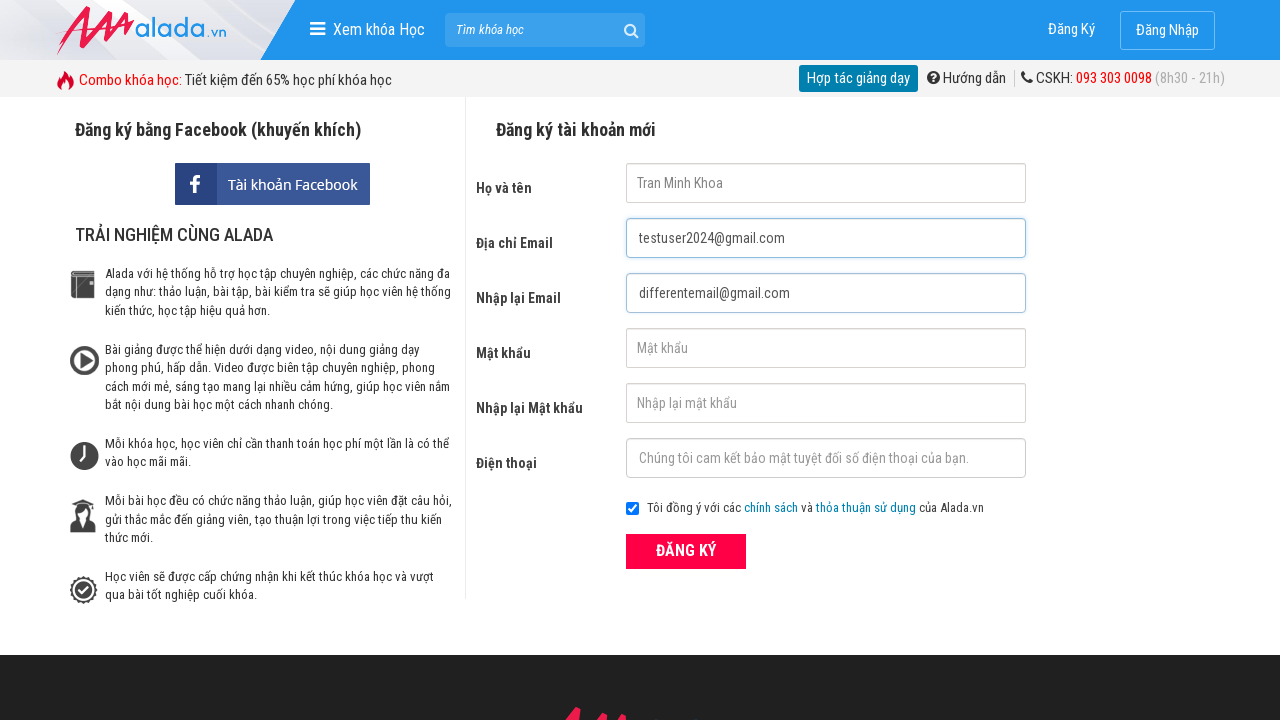

Filled password field with '123456' on #txtPassword
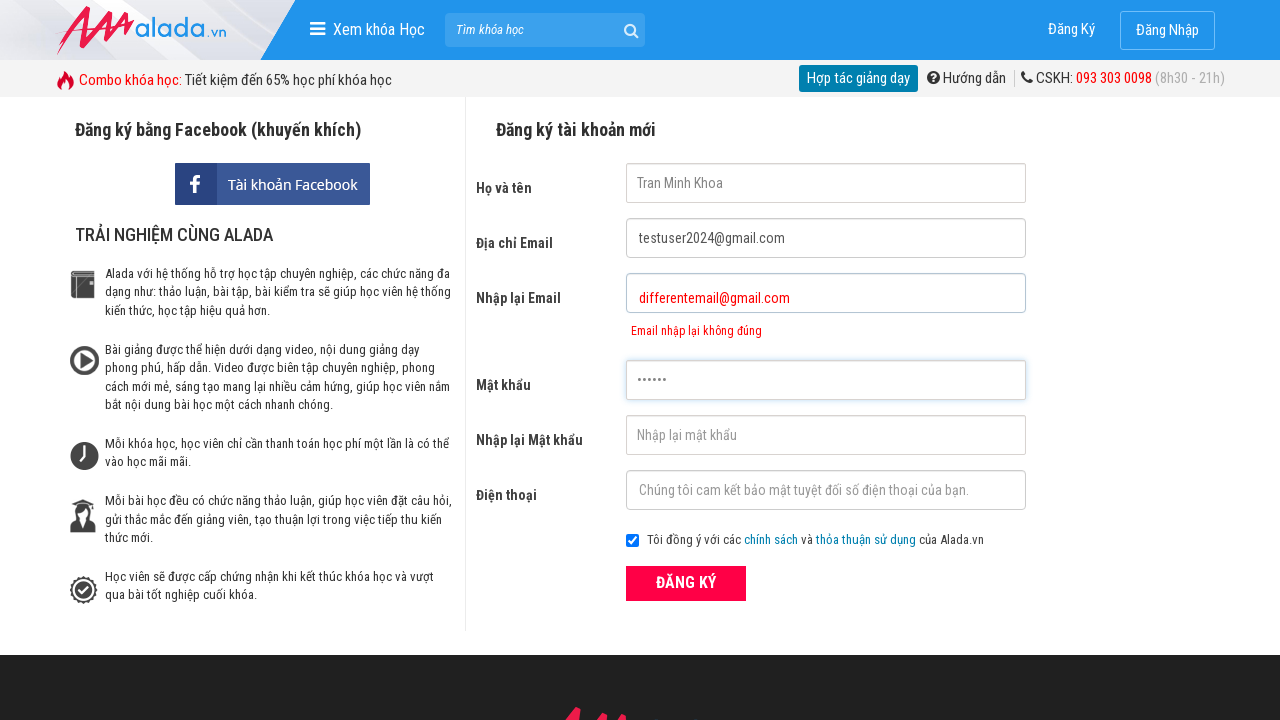

Filled confirm password field with '123456' on #txtCPassword
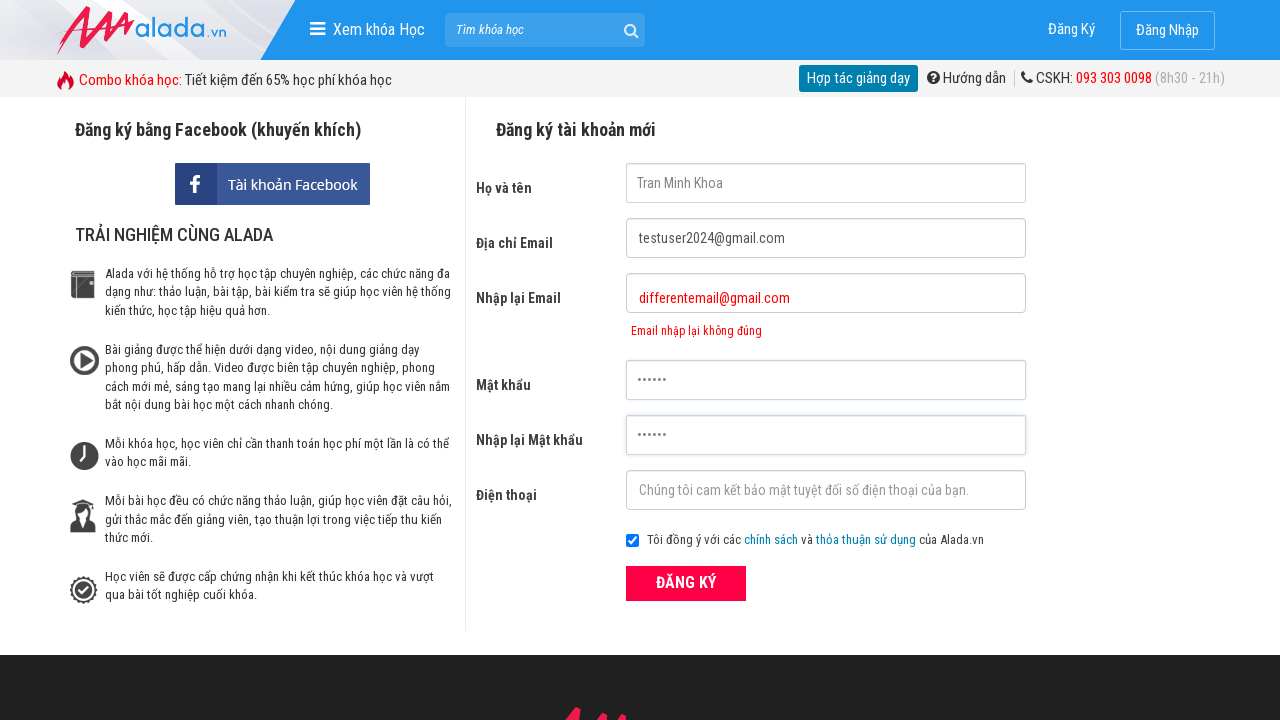

Filled phone field with '0909111222' on #txtPhone
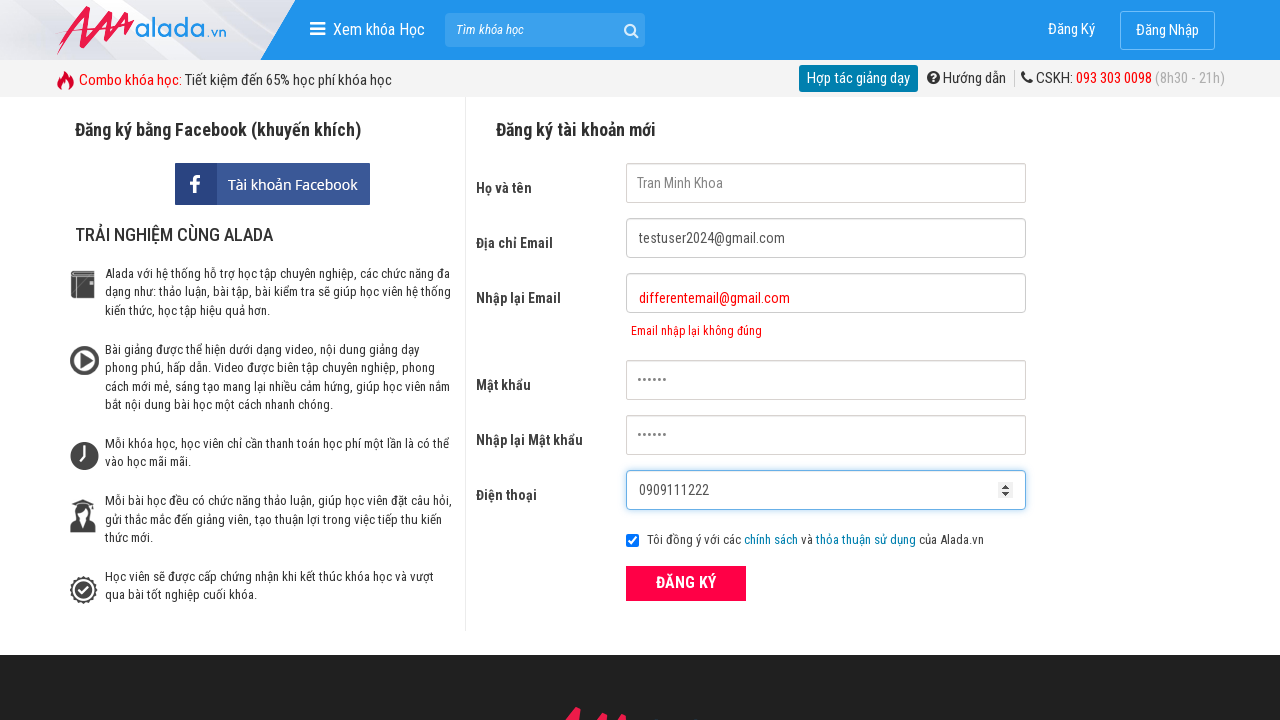

Clicked register button to submit form at (686, 583) on button[type='submit']
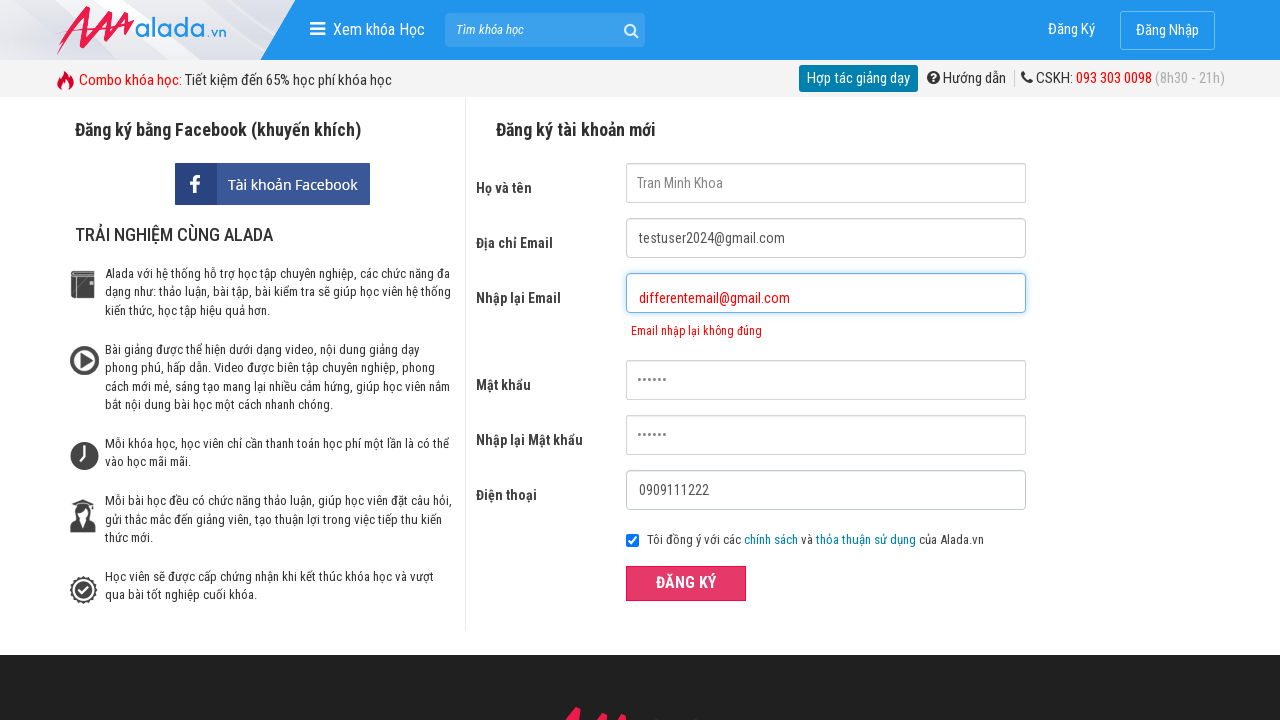

Confirm email error message appeared
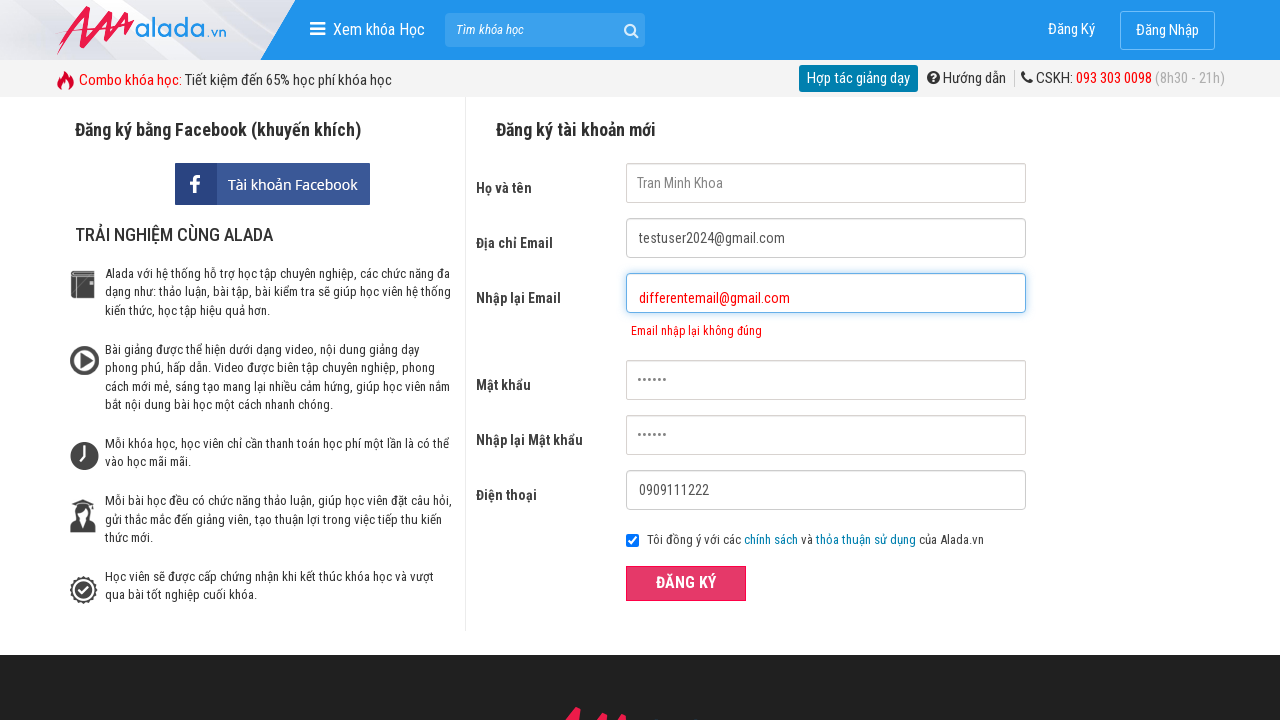

Verified confirm email error message displays 'Email nhập lại không đúng'
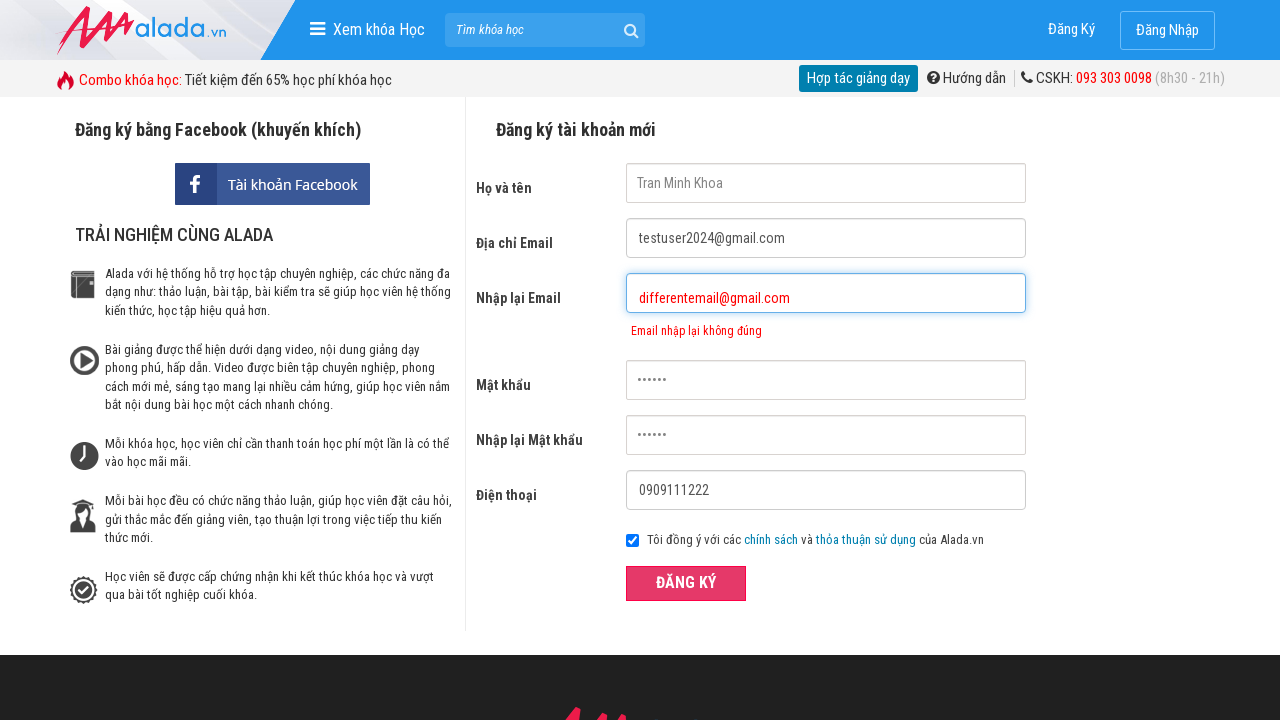

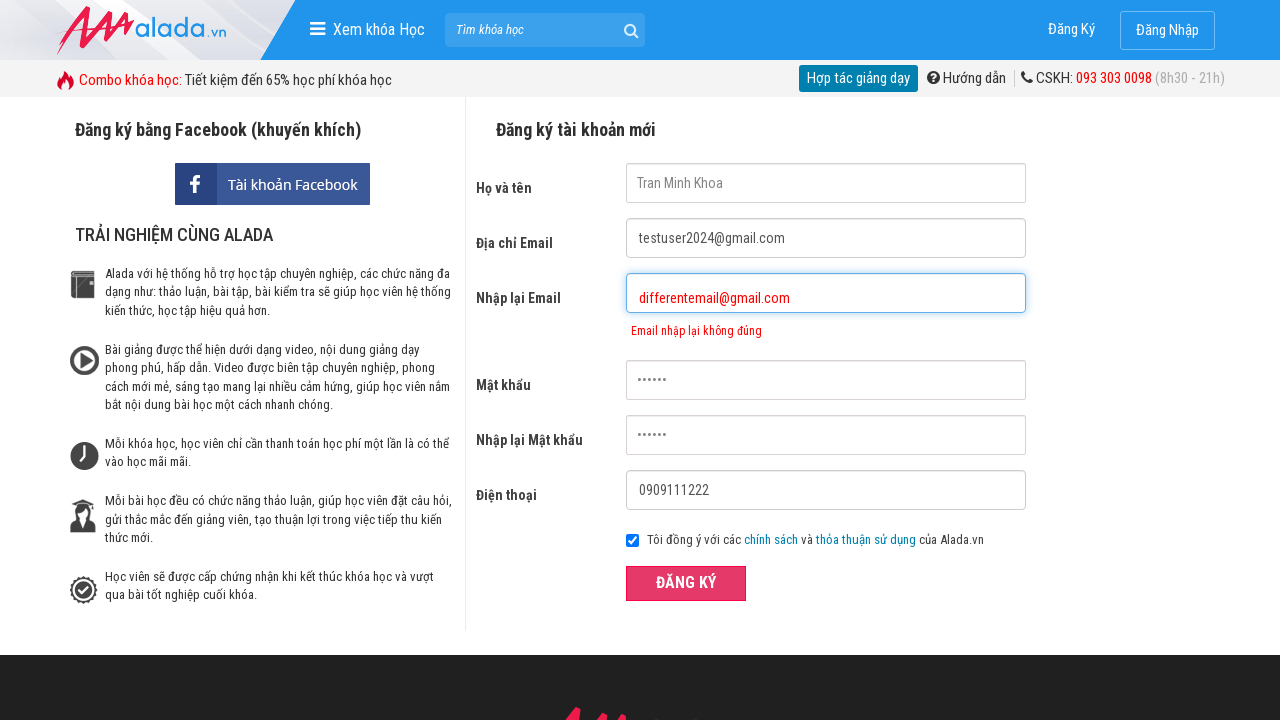